Tests checkbox functionality by checking and unchecking checkboxes

Starting URL: http://the-internet.herokuapp.com

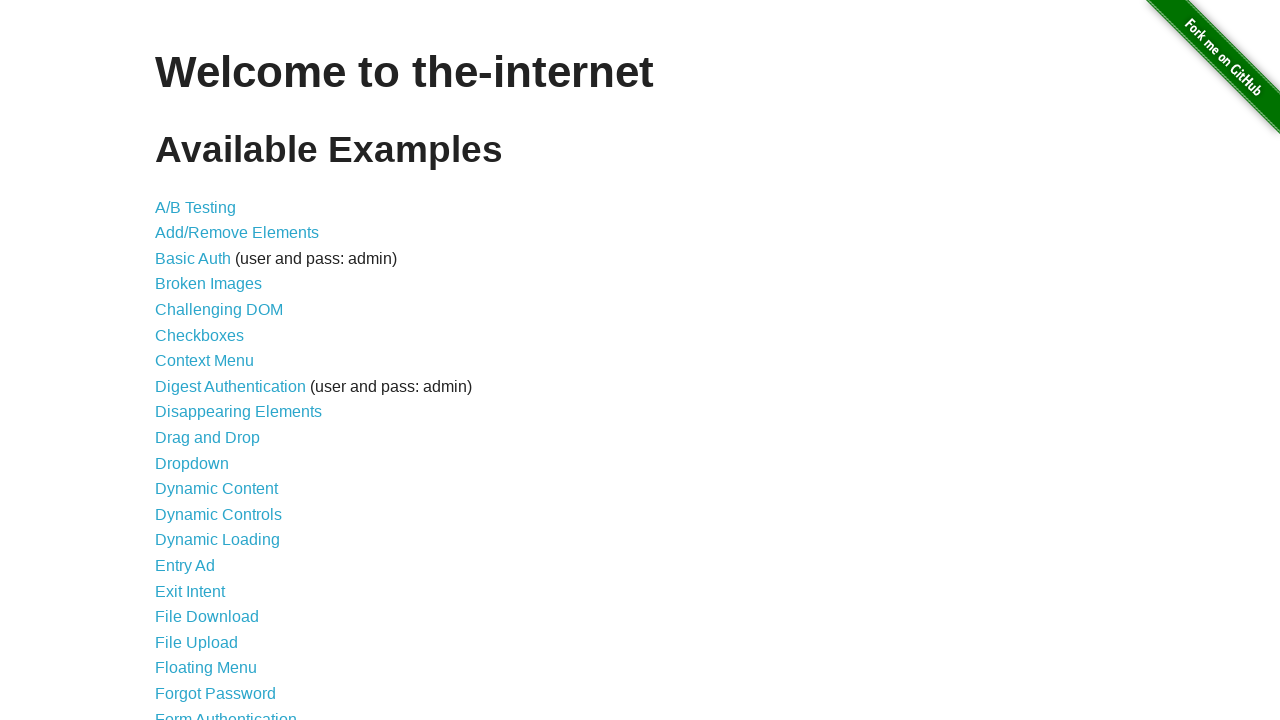

Clicked on Checkboxes link at (200, 335) on text=Checkboxes
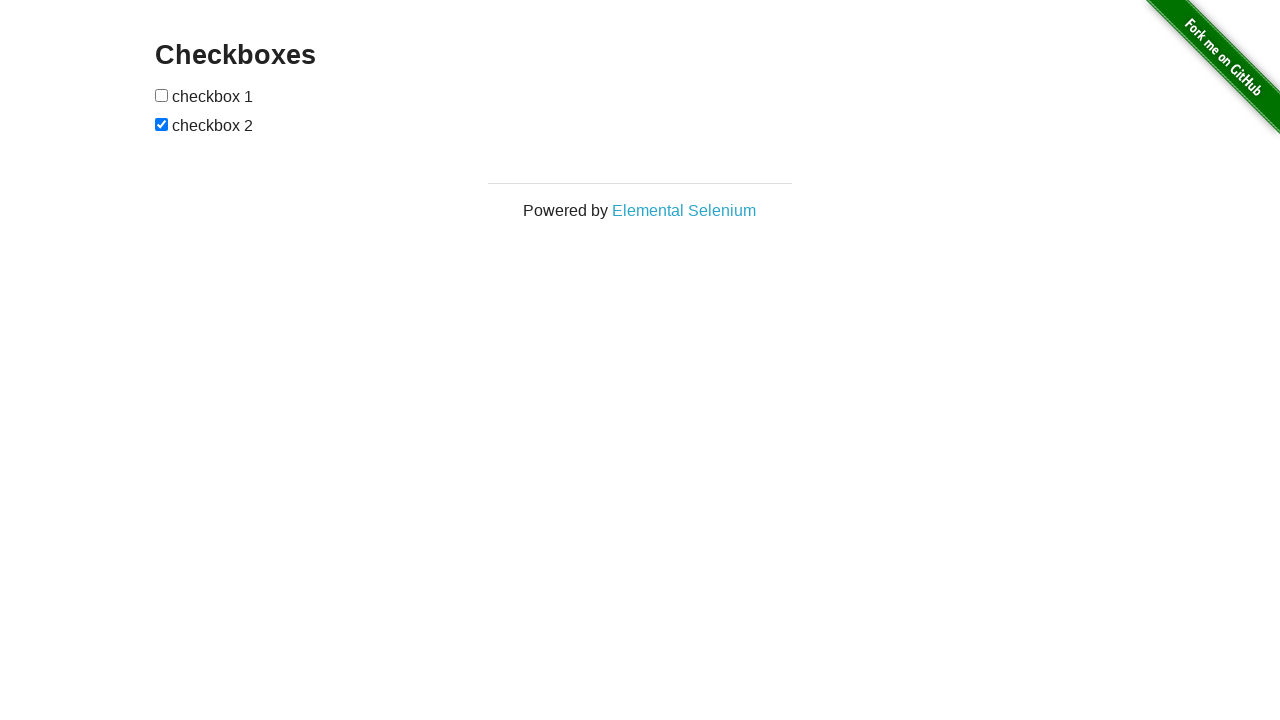

Located all checkbox elements
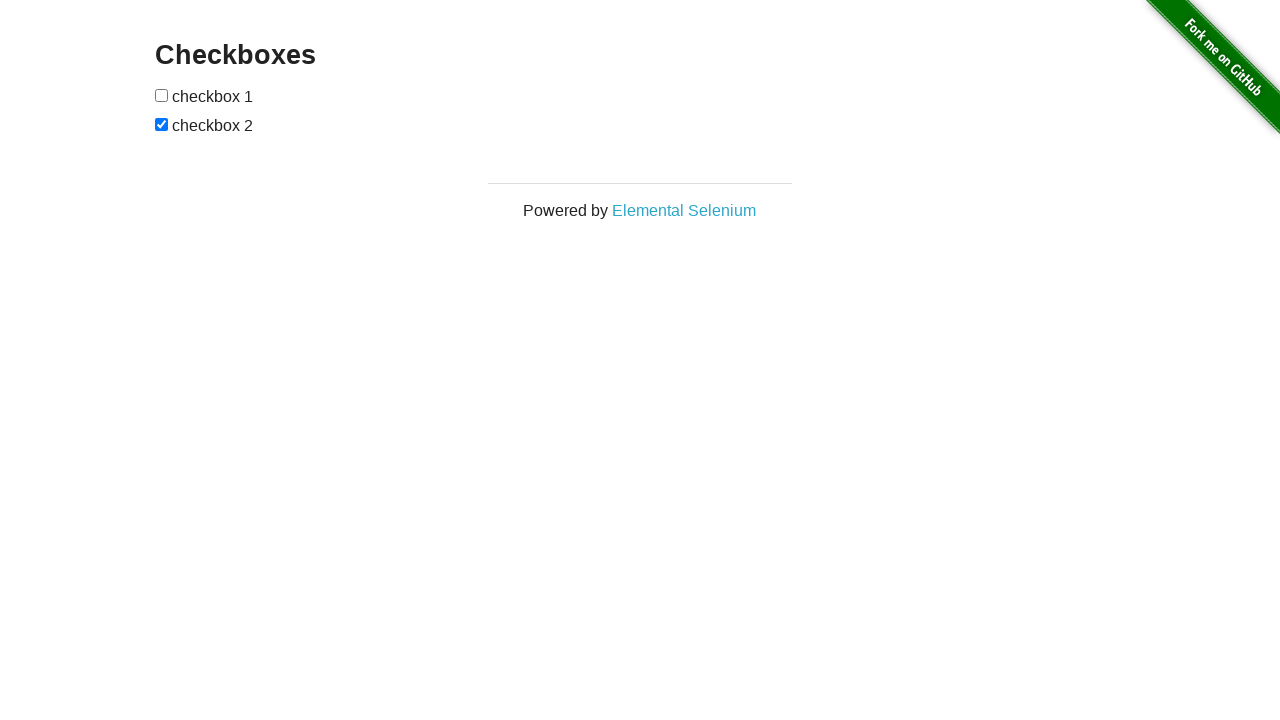

Checked first checkbox status
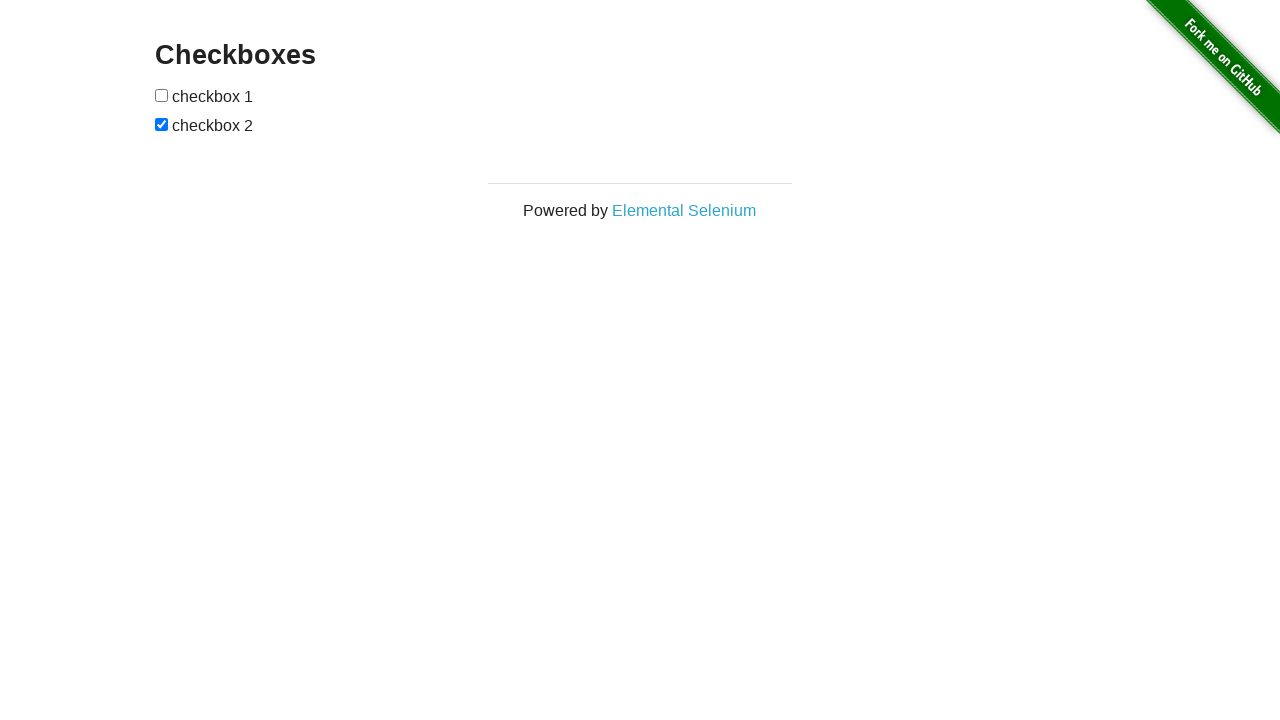

Checked the first checkbox at (162, 95) on input[type='checkbox'] >> nth=0
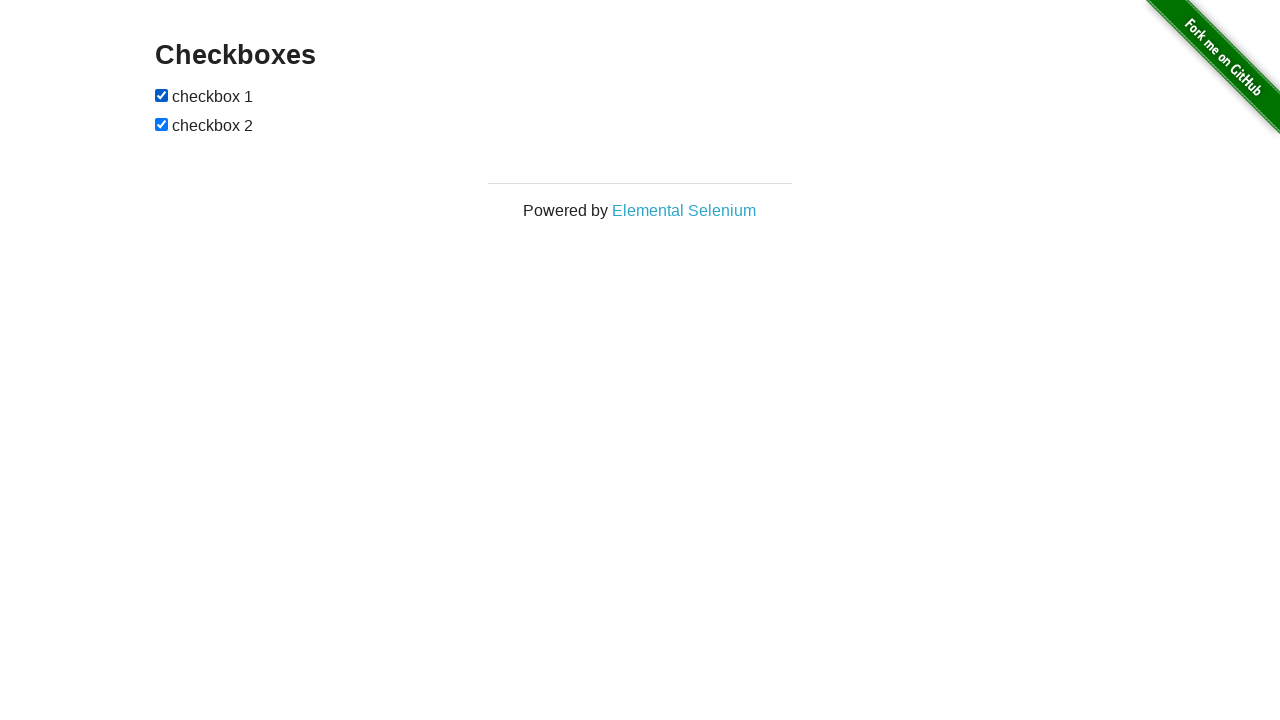

Checked second checkbox status
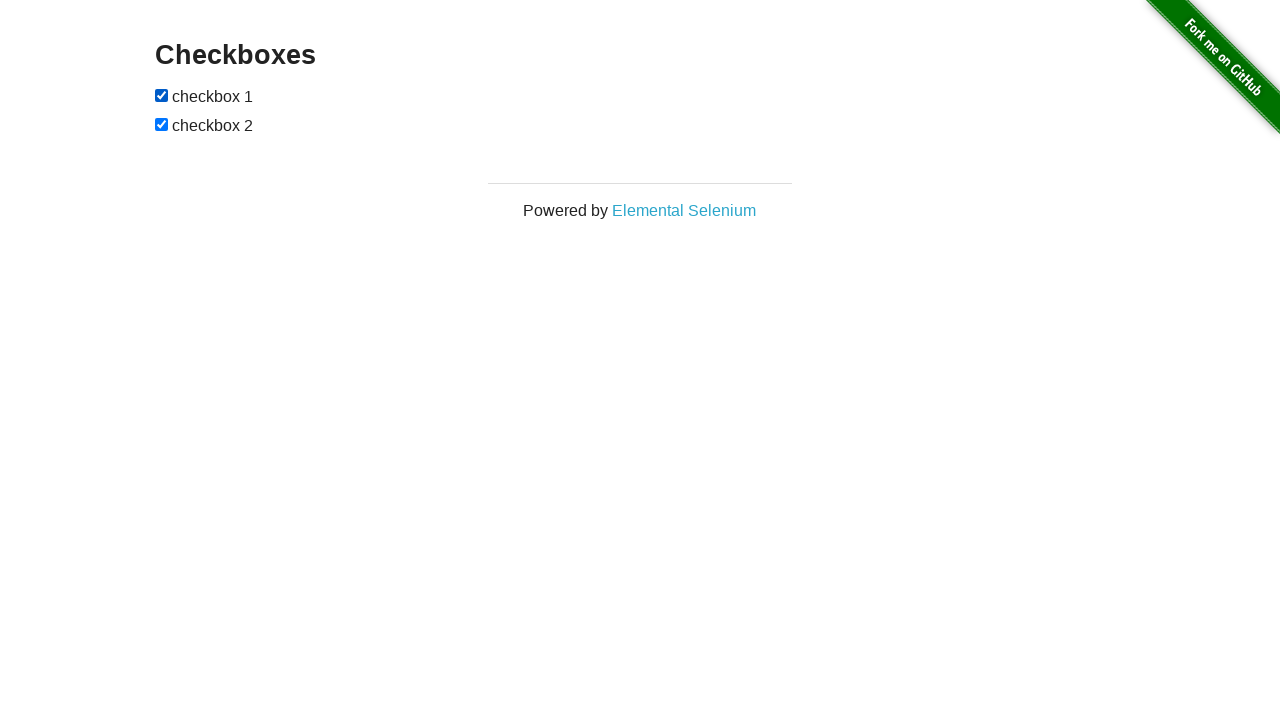

Unchecked the second checkbox at (162, 124) on input[type='checkbox'] >> nth=1
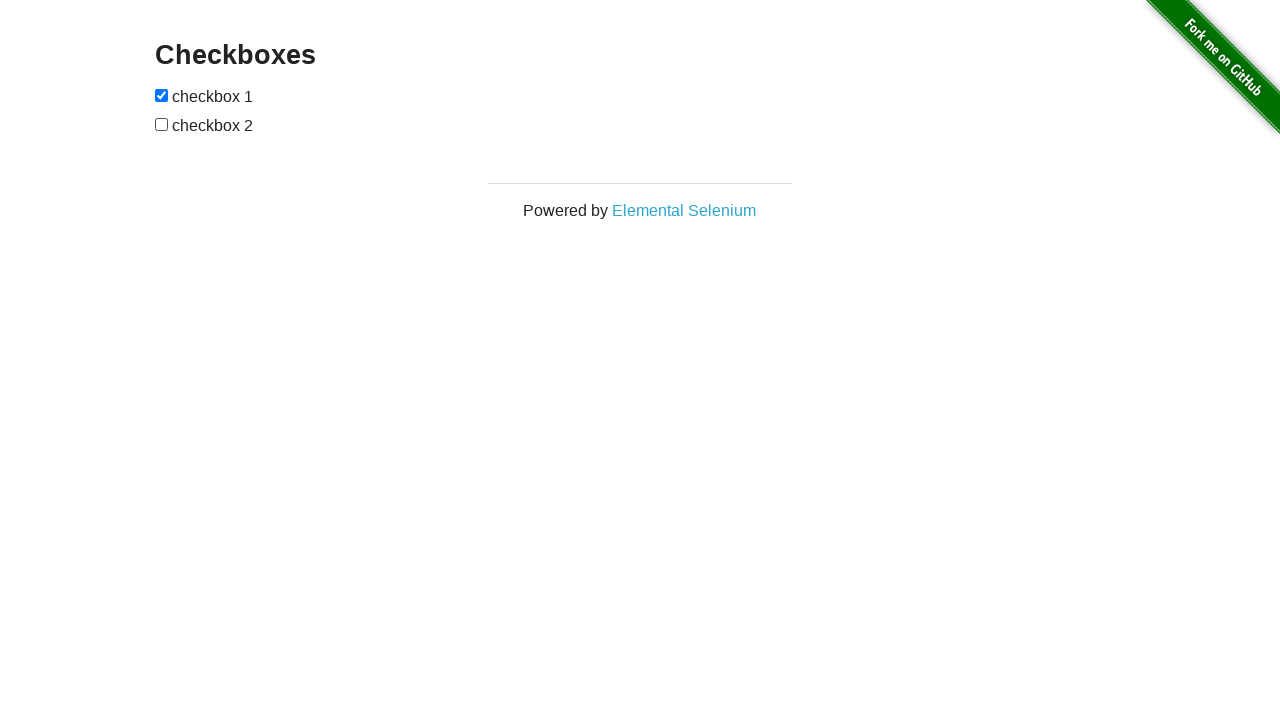

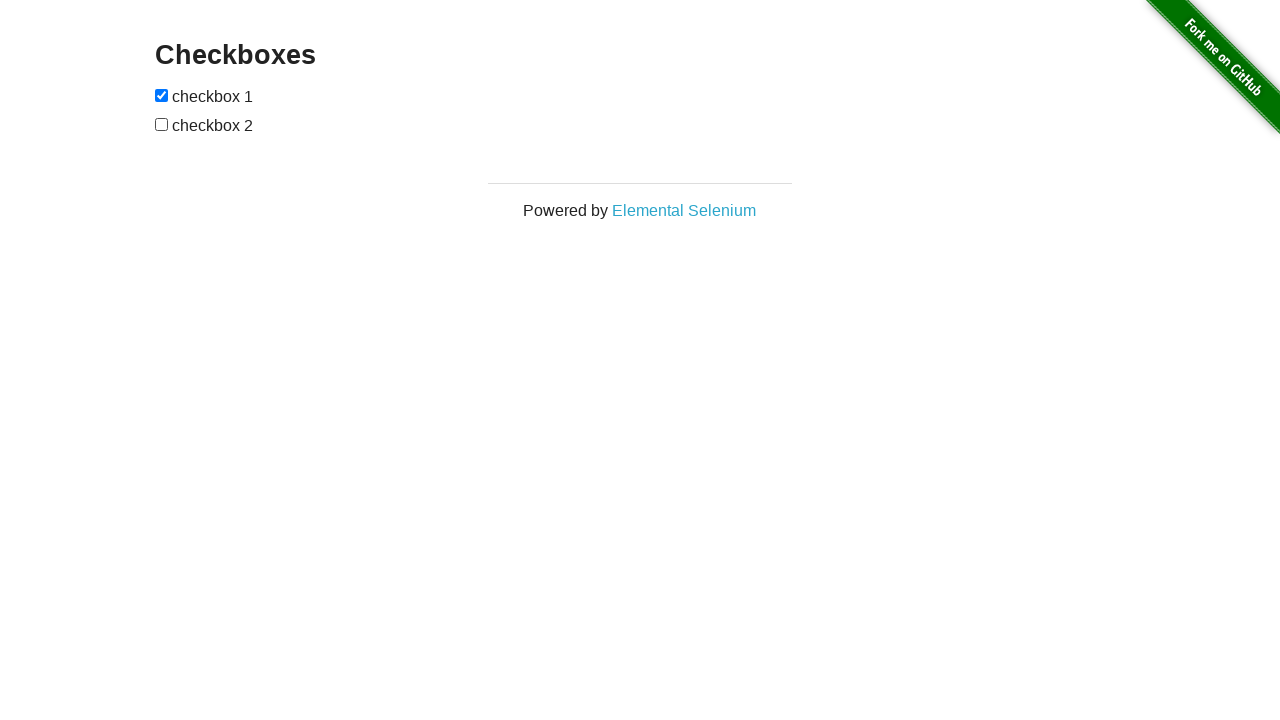